Tests drag and drop functionality by dragging three puzzle pieces to their corresponding slots and verifying the success/congratulations message appears.

Starting URL: https://claruswaysda.github.io/dragAndDrop.html

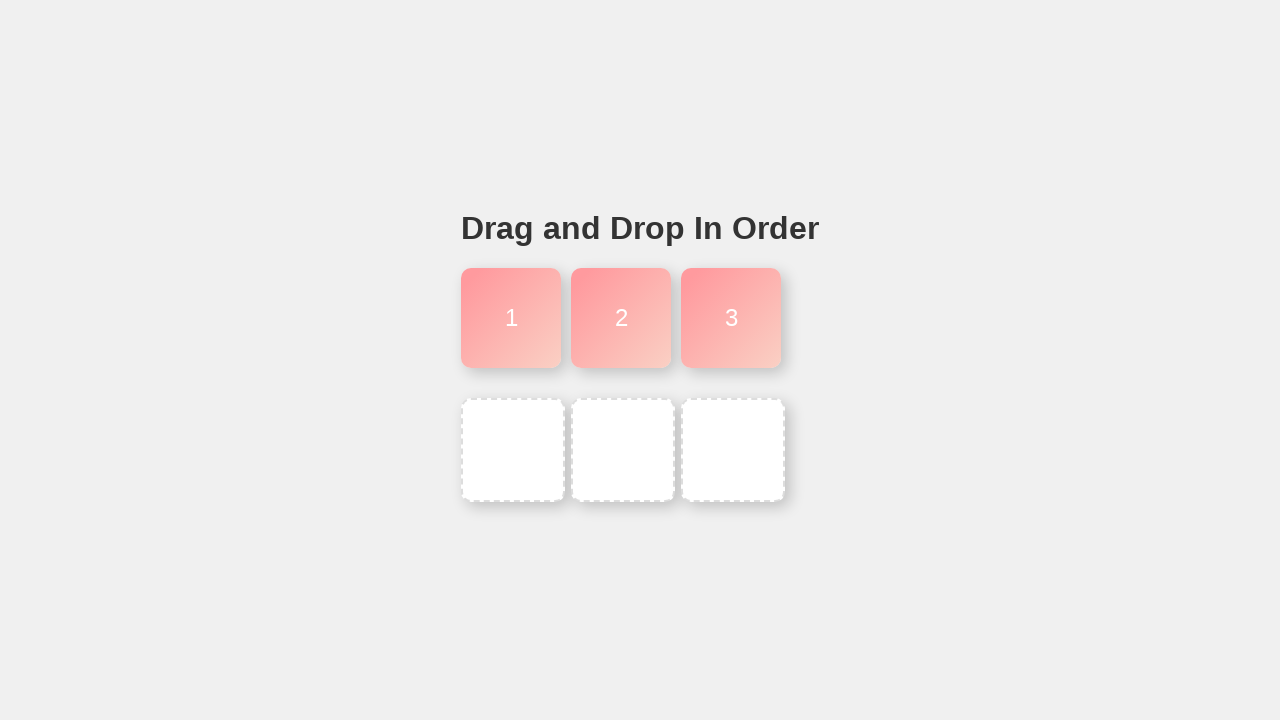

Located puzzle piece 1
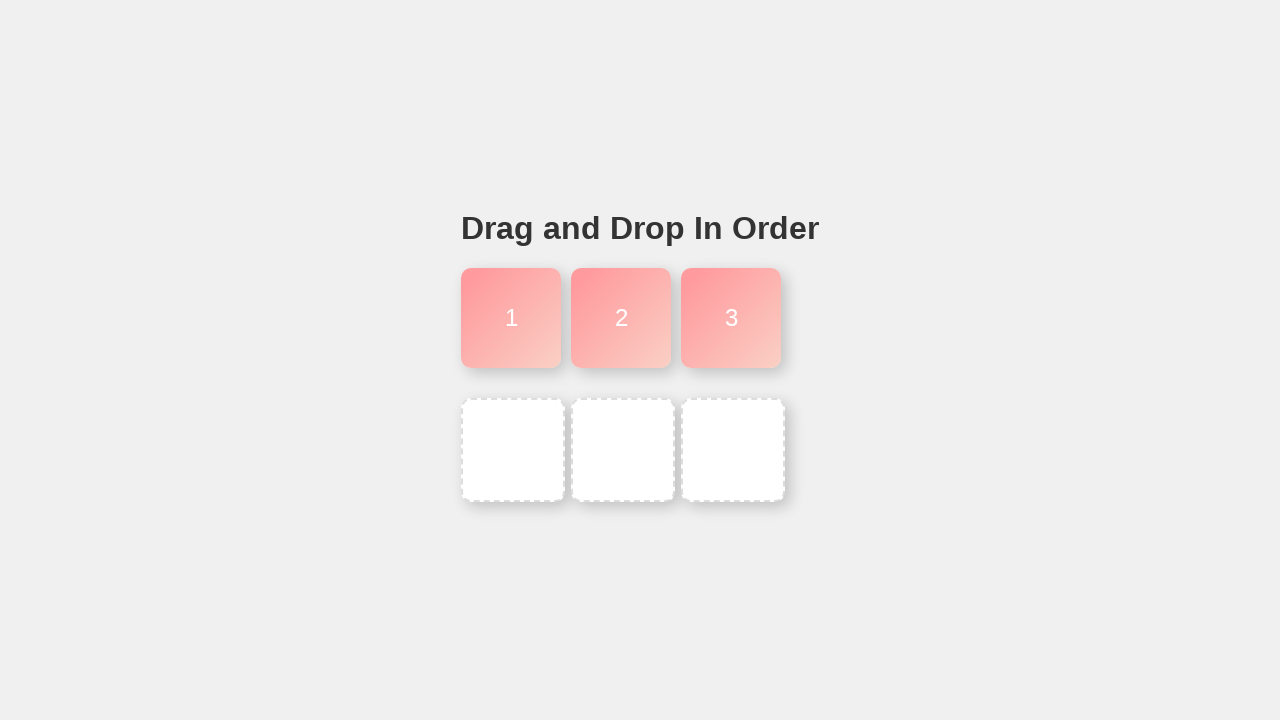

Located slot 1 for puzzle piece 1
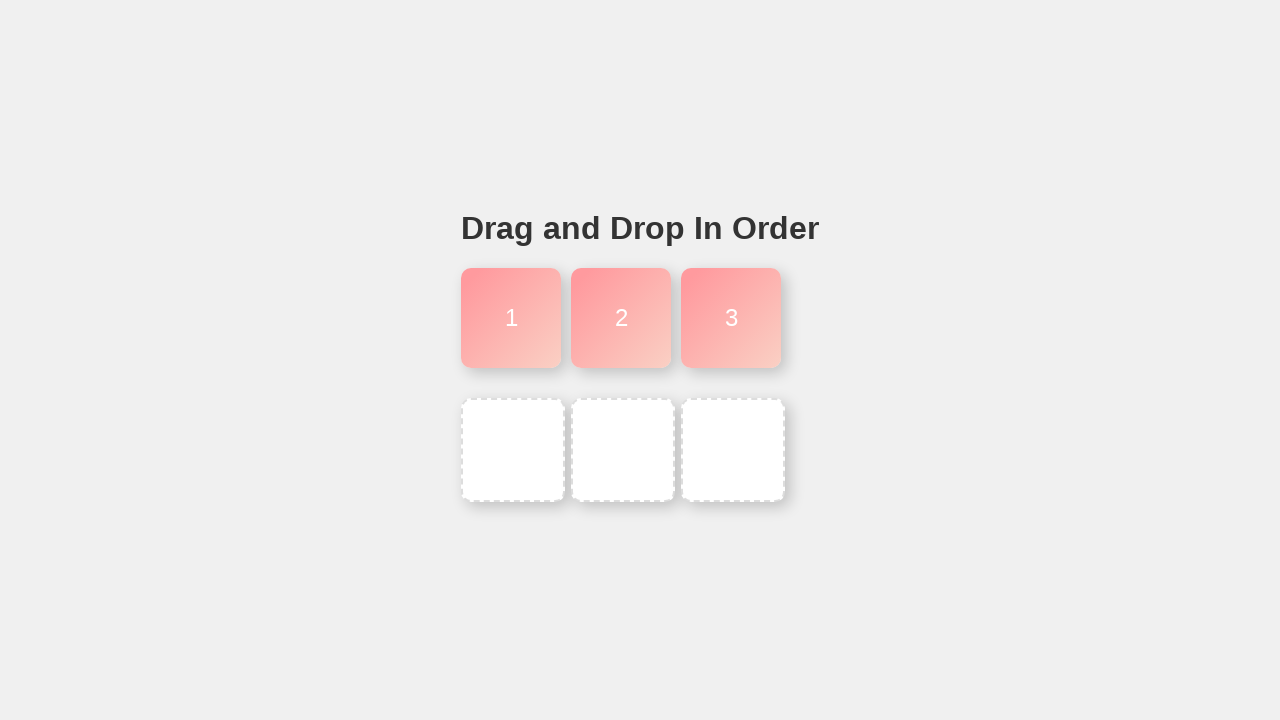

Located puzzle piece 2
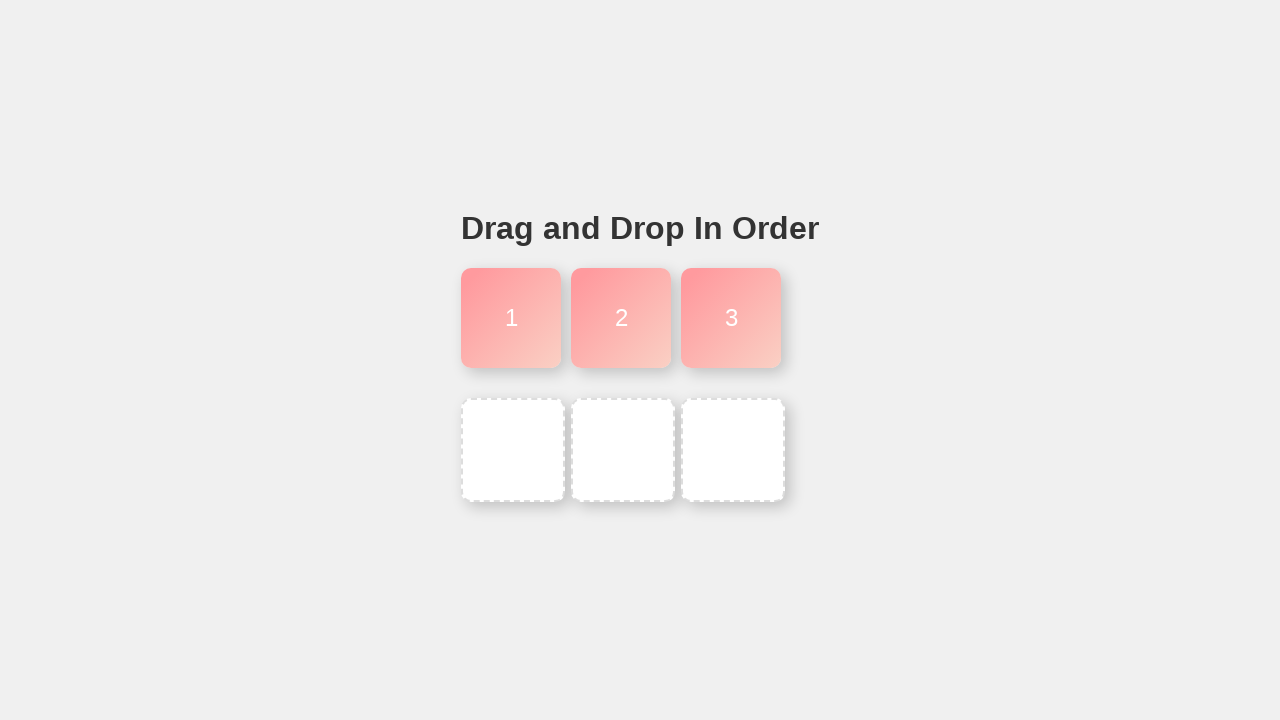

Located slot 2 for puzzle piece 2
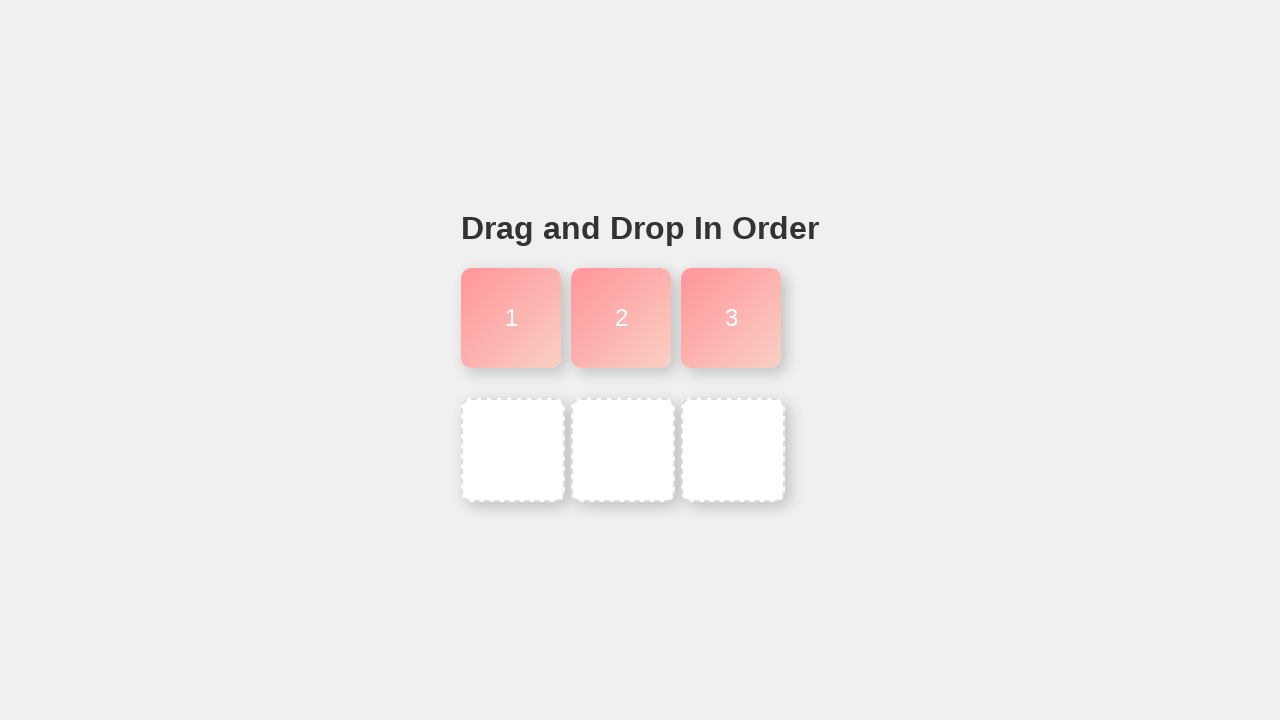

Located puzzle piece 3
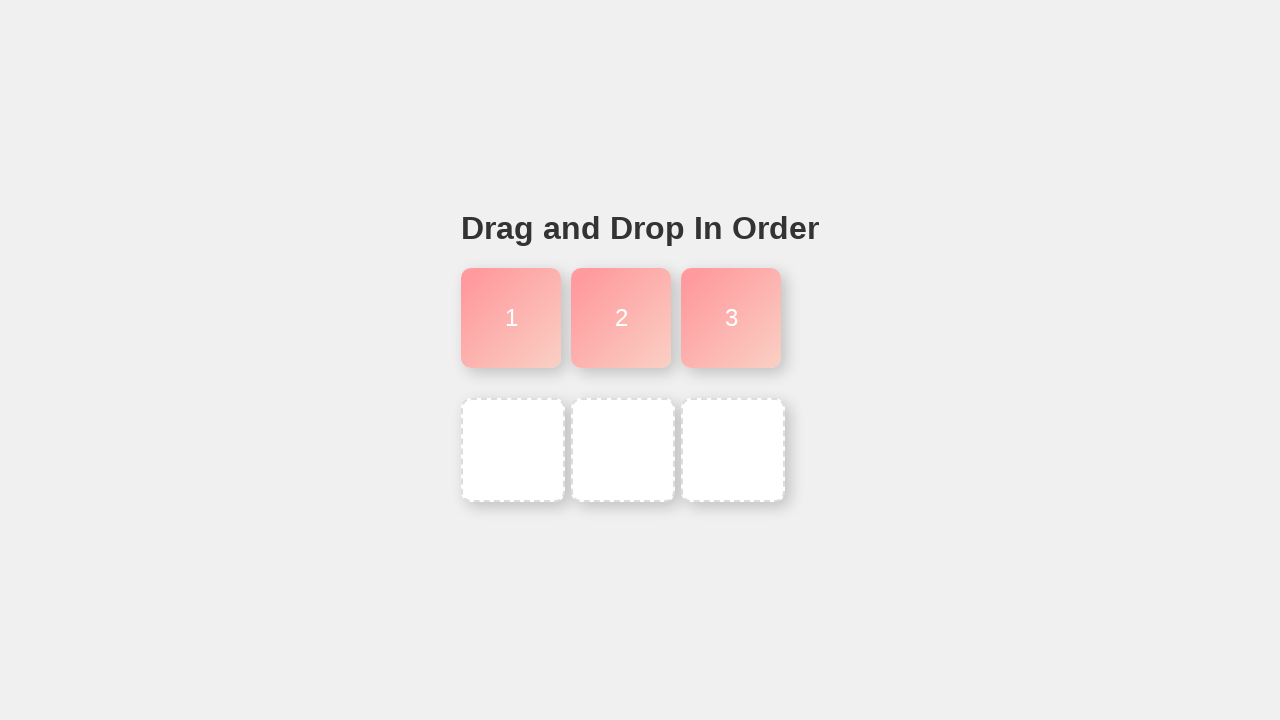

Located slot 3 for puzzle piece 3
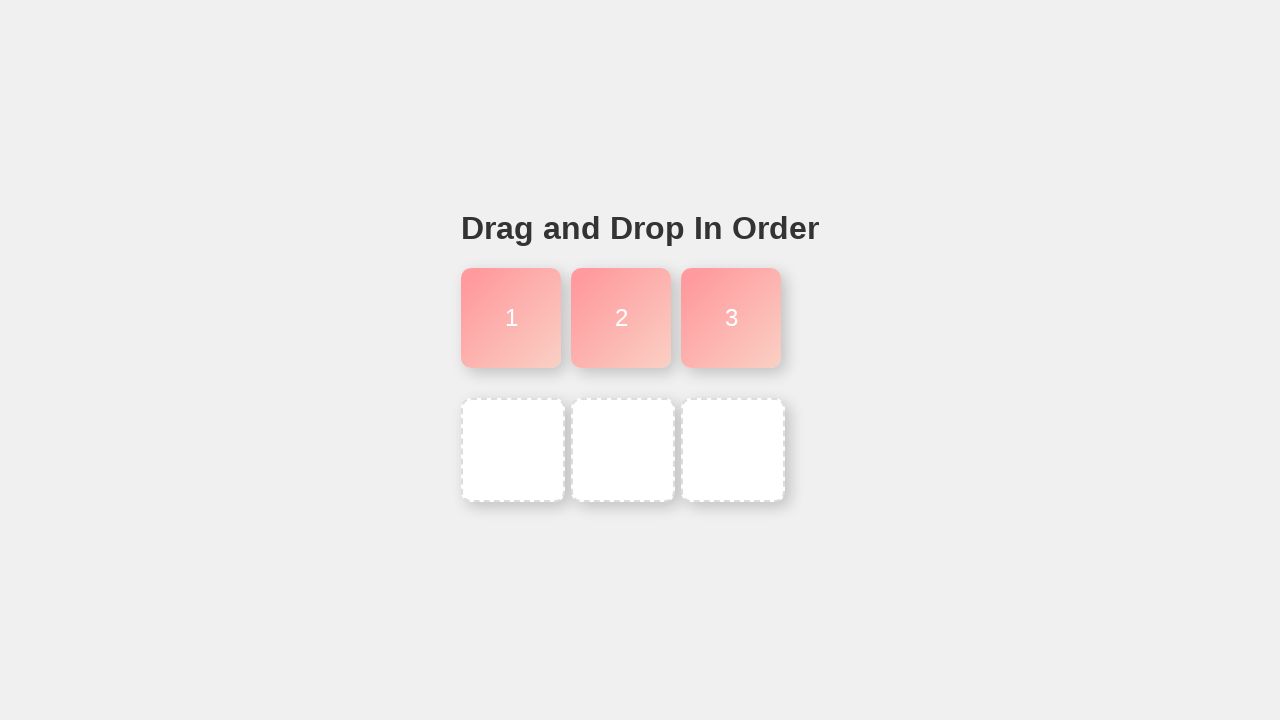

Dragged puzzle piece 1 to slot 1 at (513, 450)
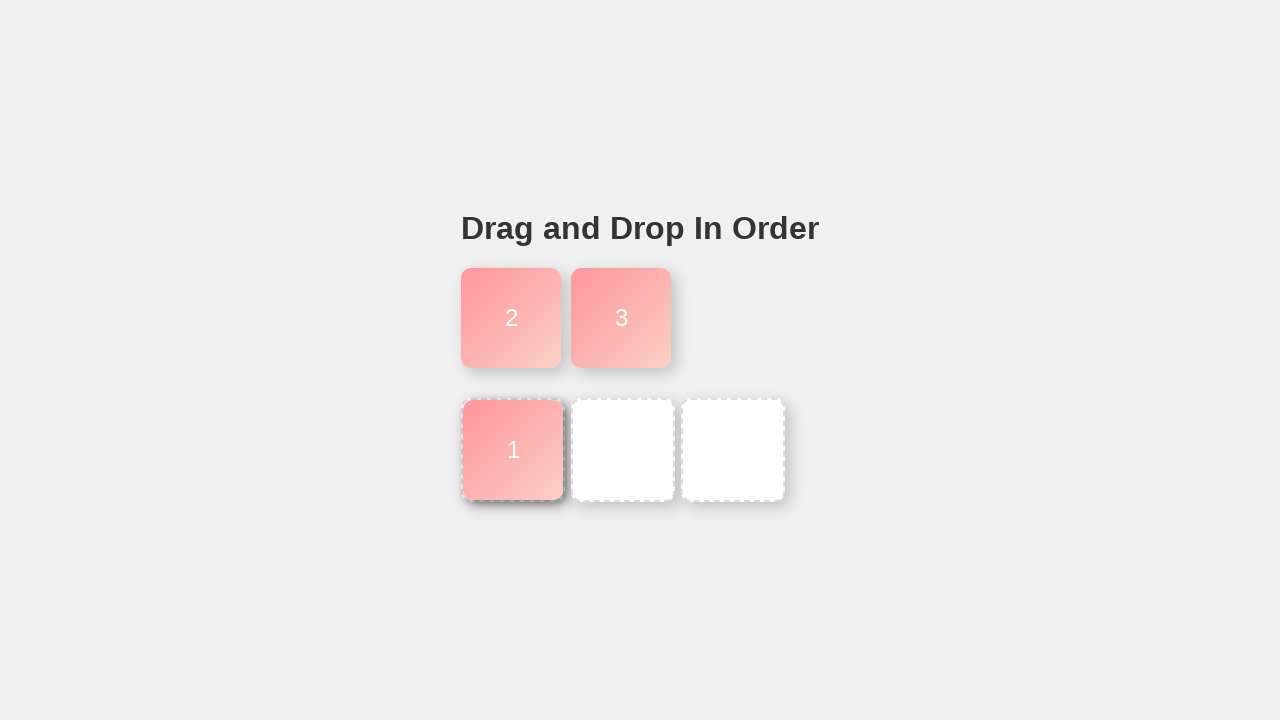

Dragged puzzle piece 2 to slot 2 at (623, 450)
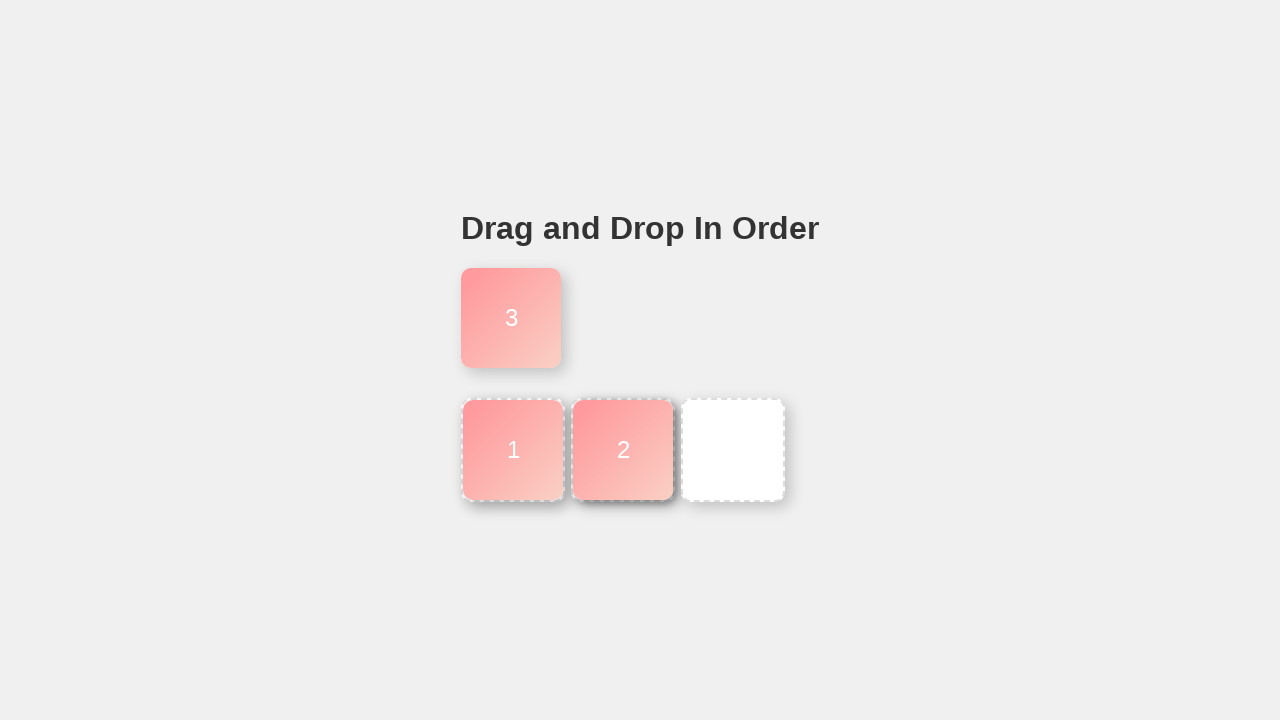

Dragged puzzle piece 3 to slot 3 at (733, 450)
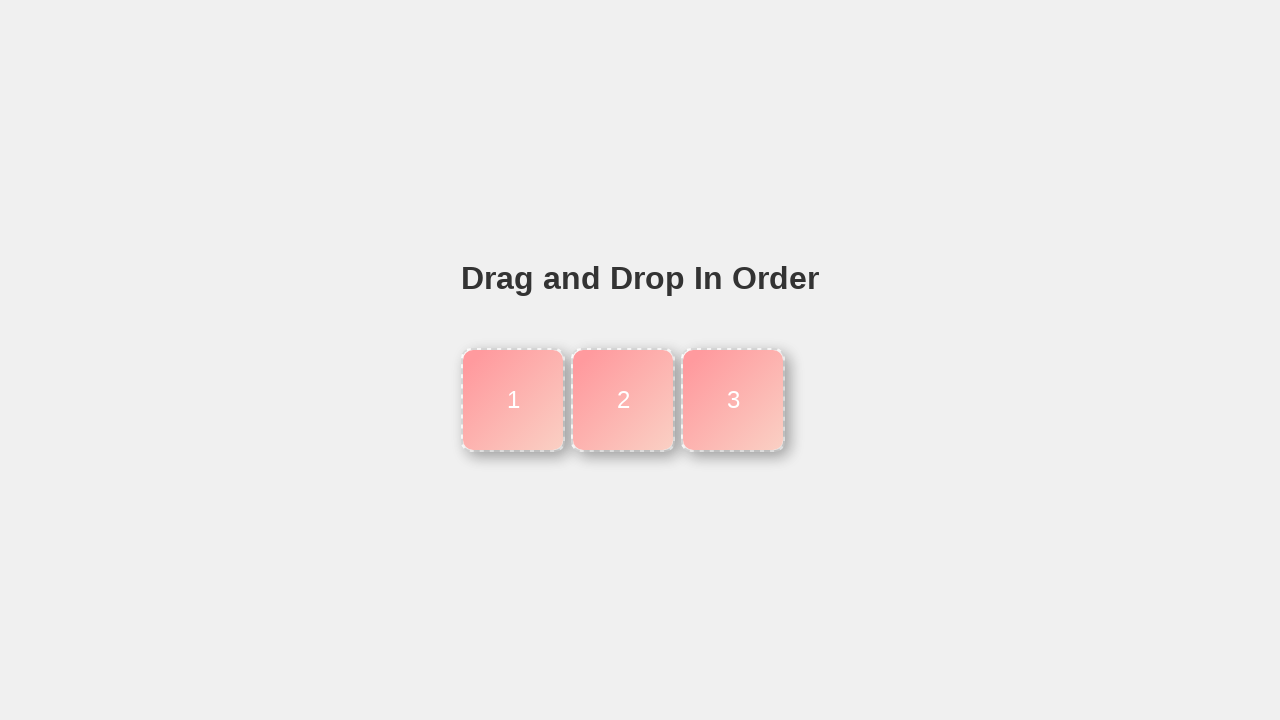

Located congratulations message element
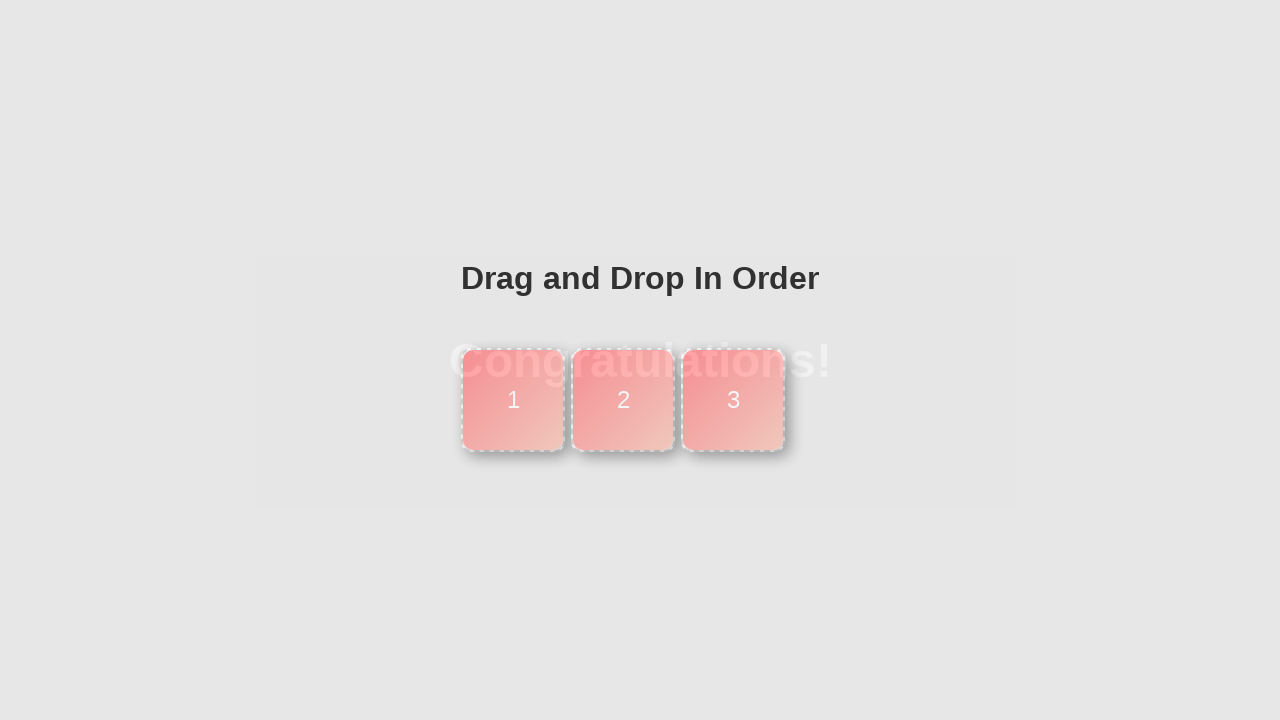

Congratulations message became visible
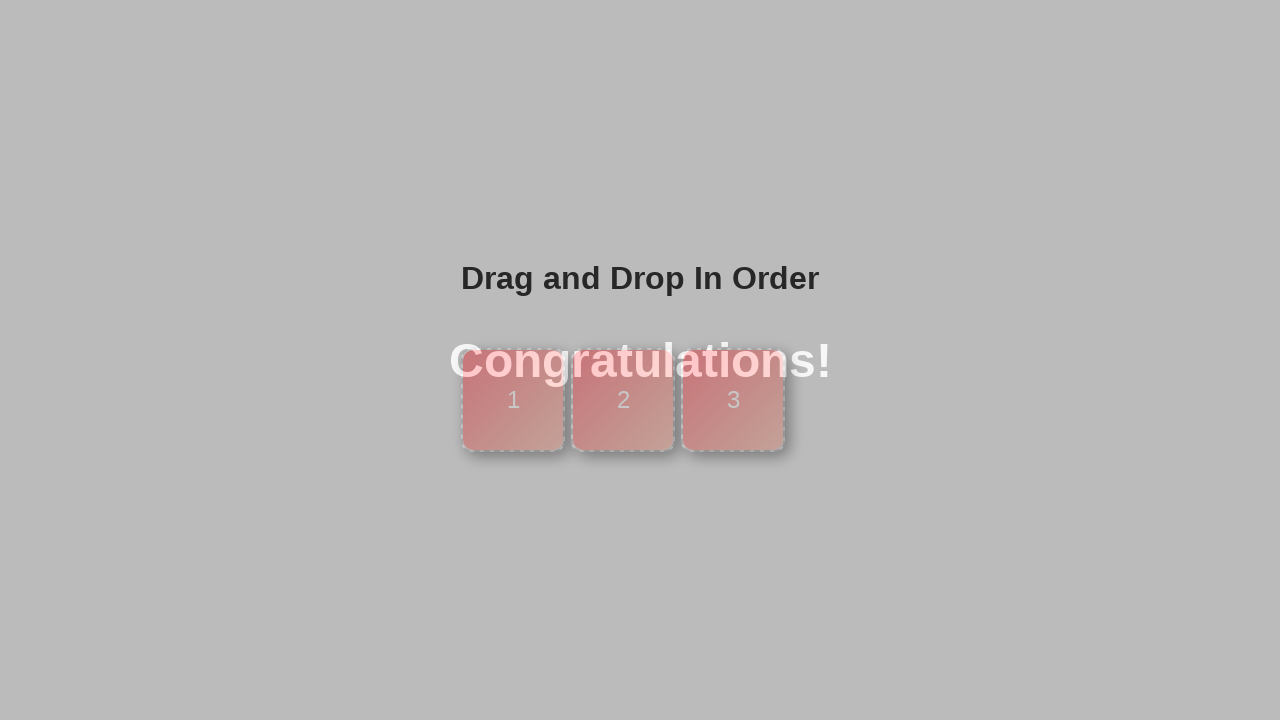

Verified congratulations message is visible
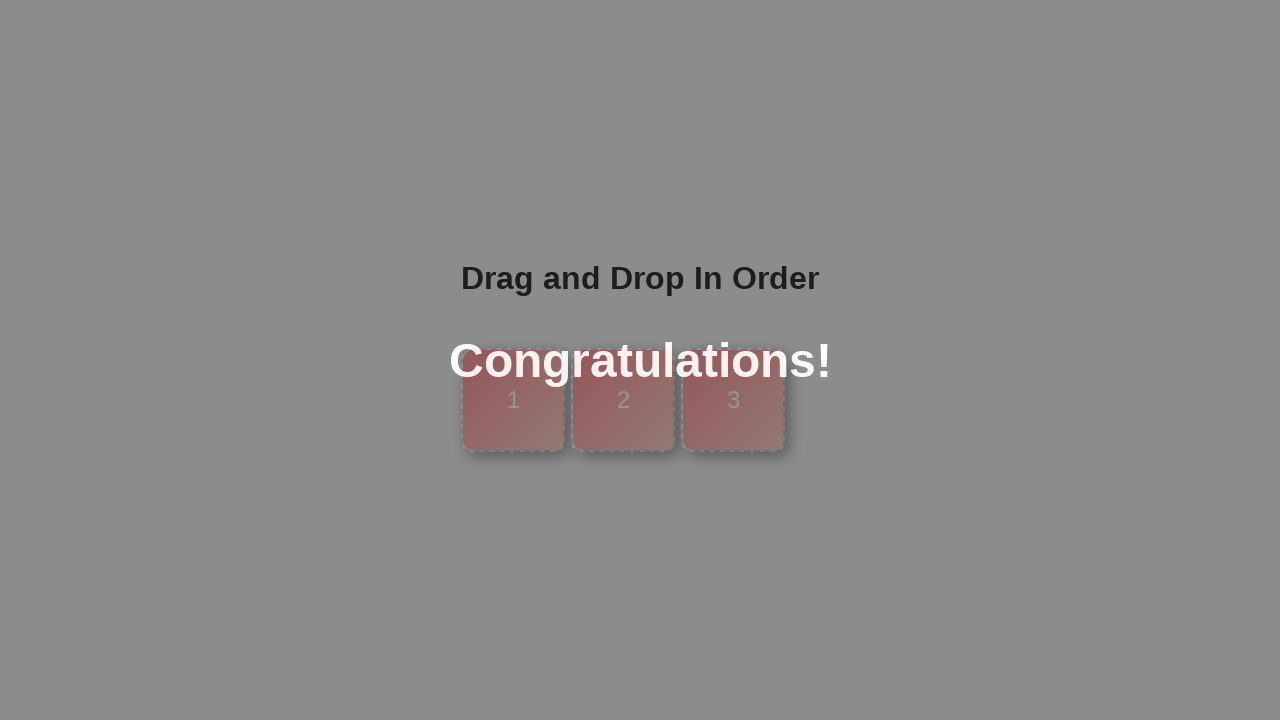

Verified congratulations message contains 'Congratulations!' text
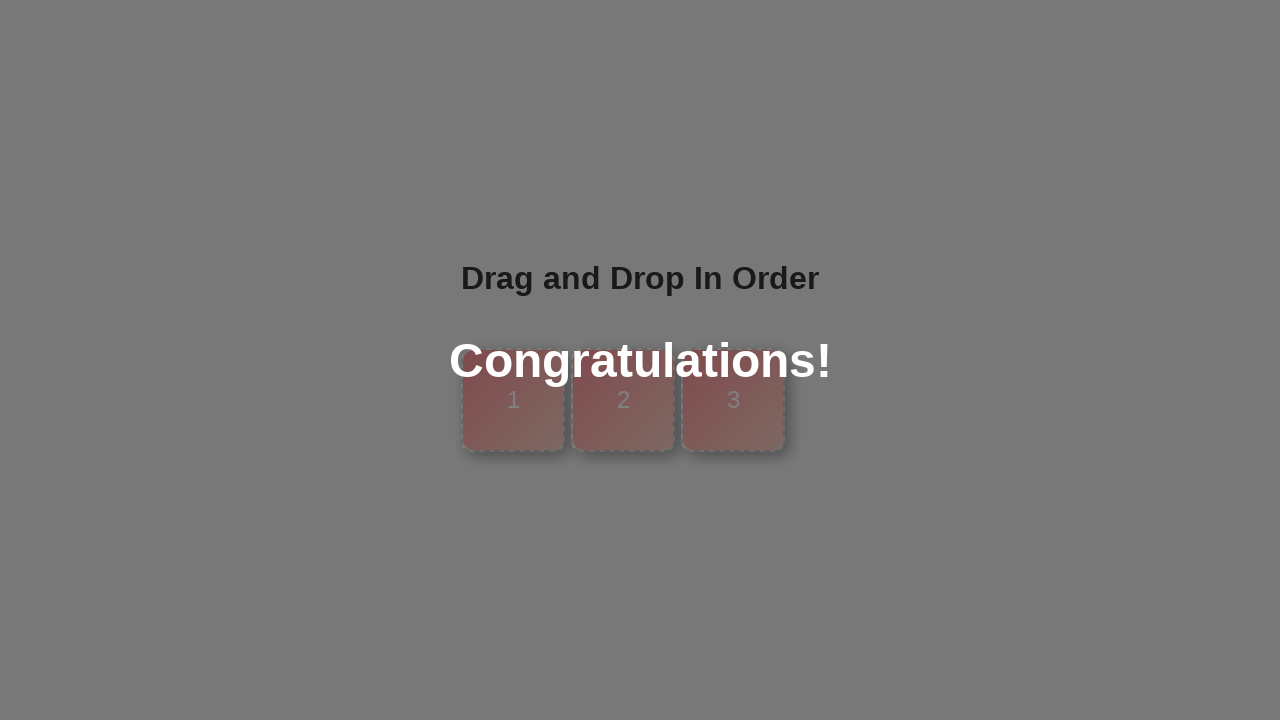

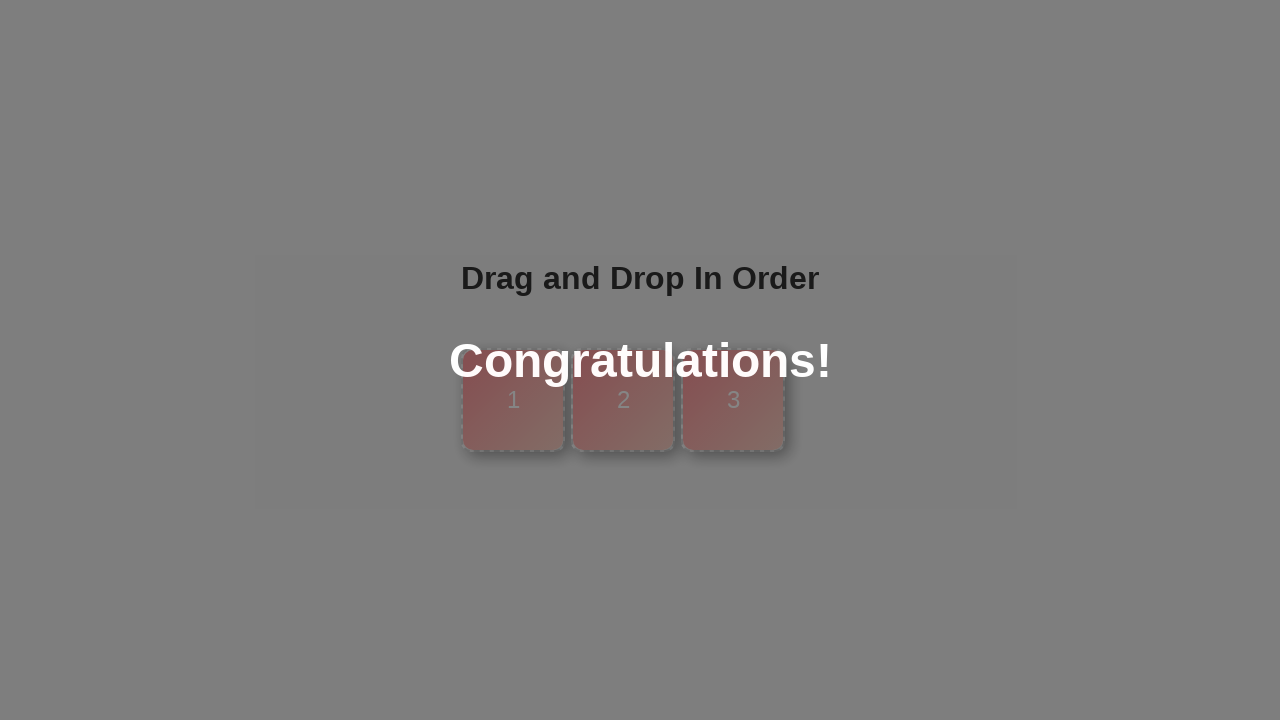